Navigates to the WeChat Work admin page

Starting URL: https://work.weixin.qq.com/wework_admin/frame#inde

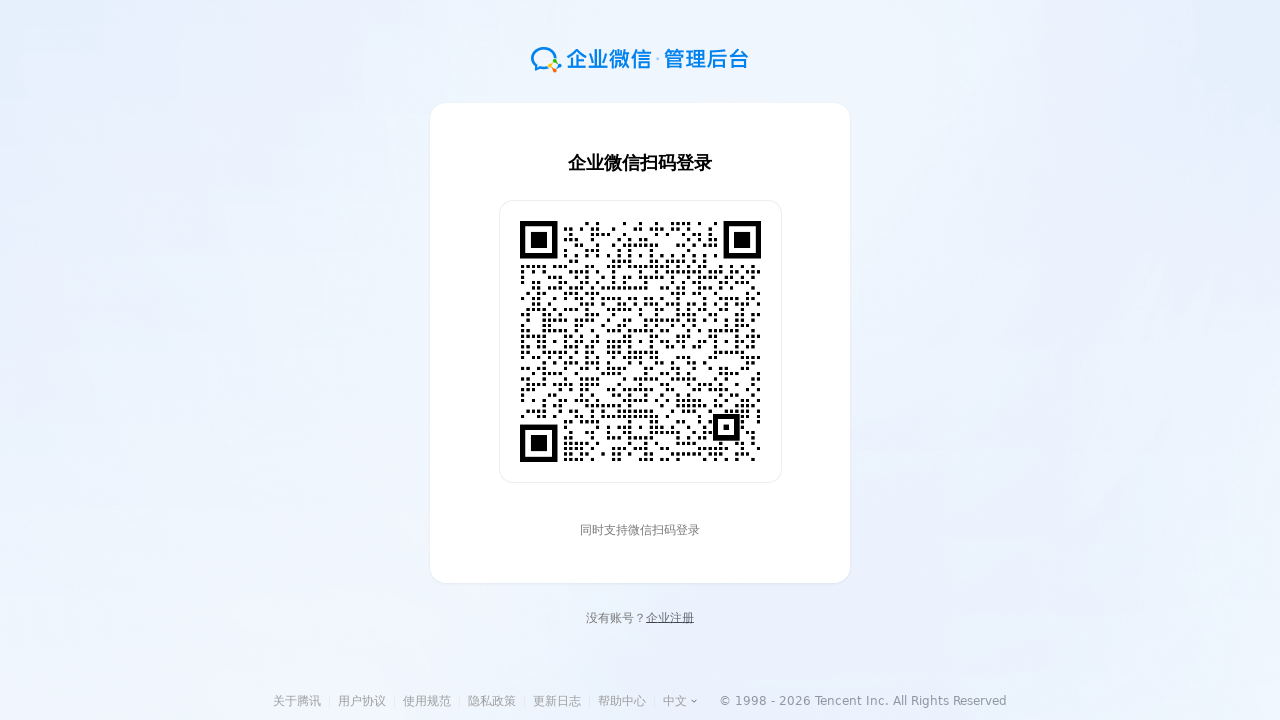

Navigated to WeChat Work admin page
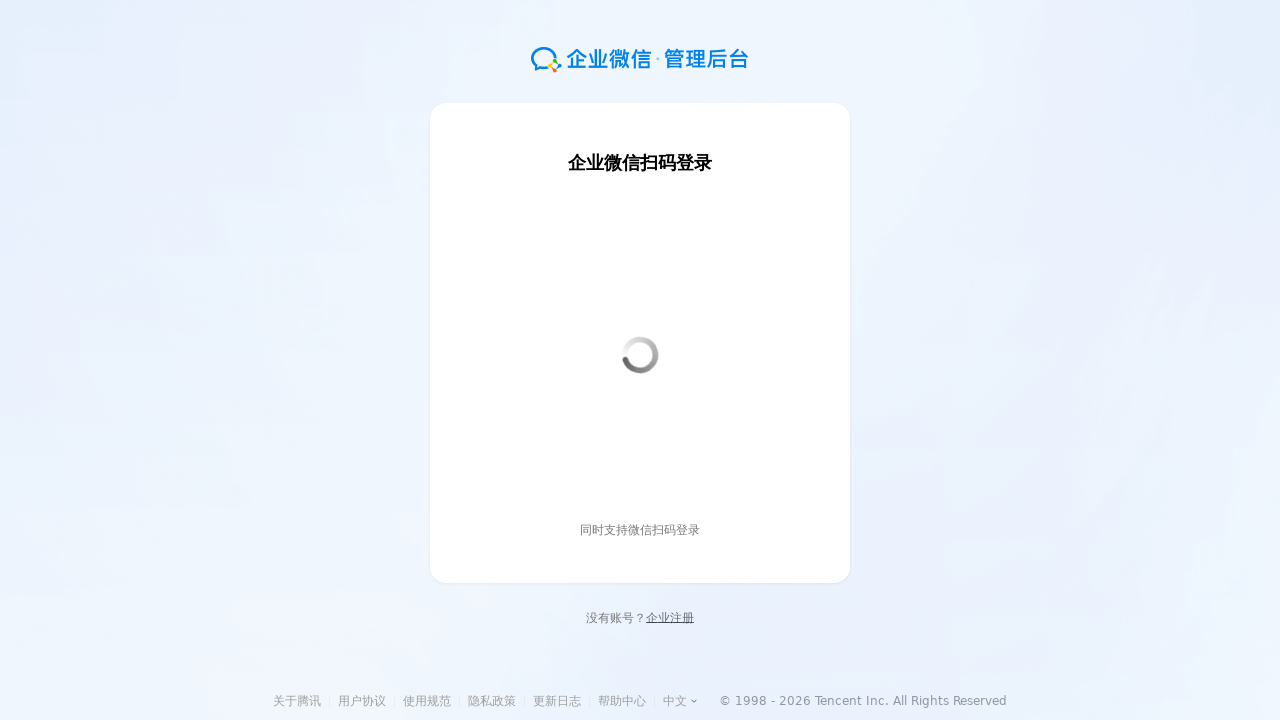

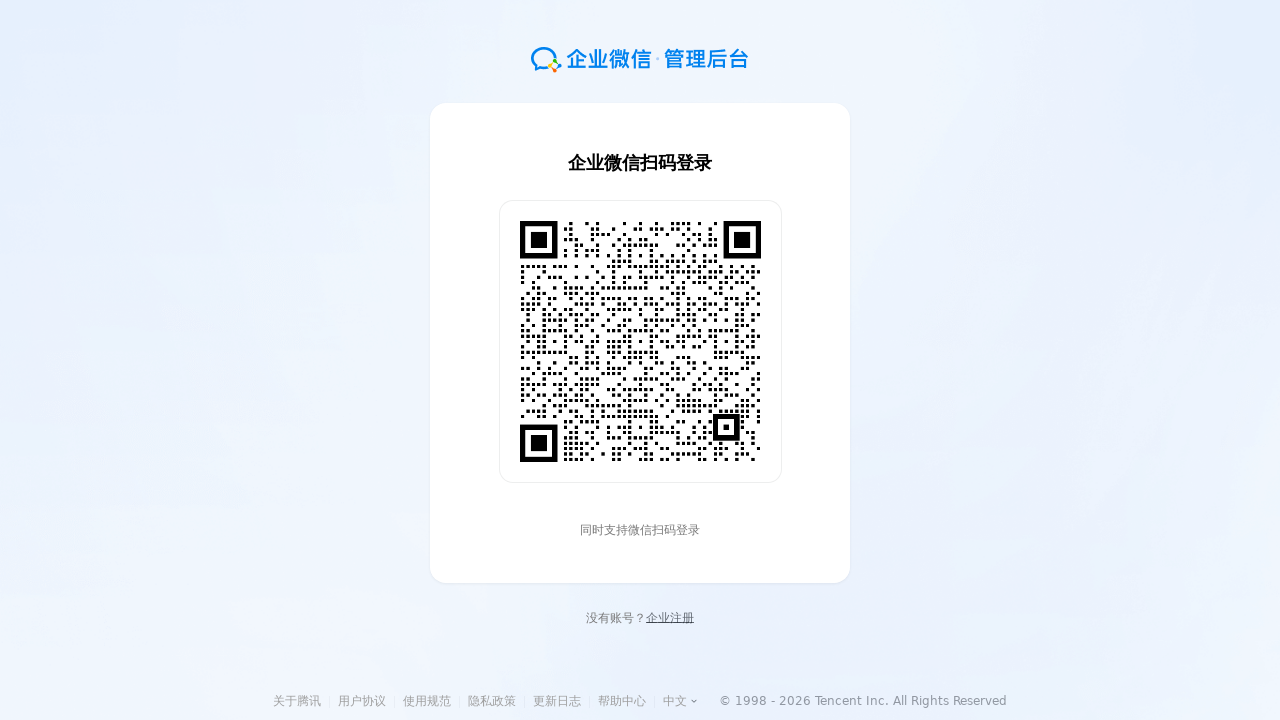